Tests JavaScript alert box functionality by triggering an alert and accepting it

Starting URL: https://www.lambdatest.com/selenium-playground/javascript-alert-box-demo

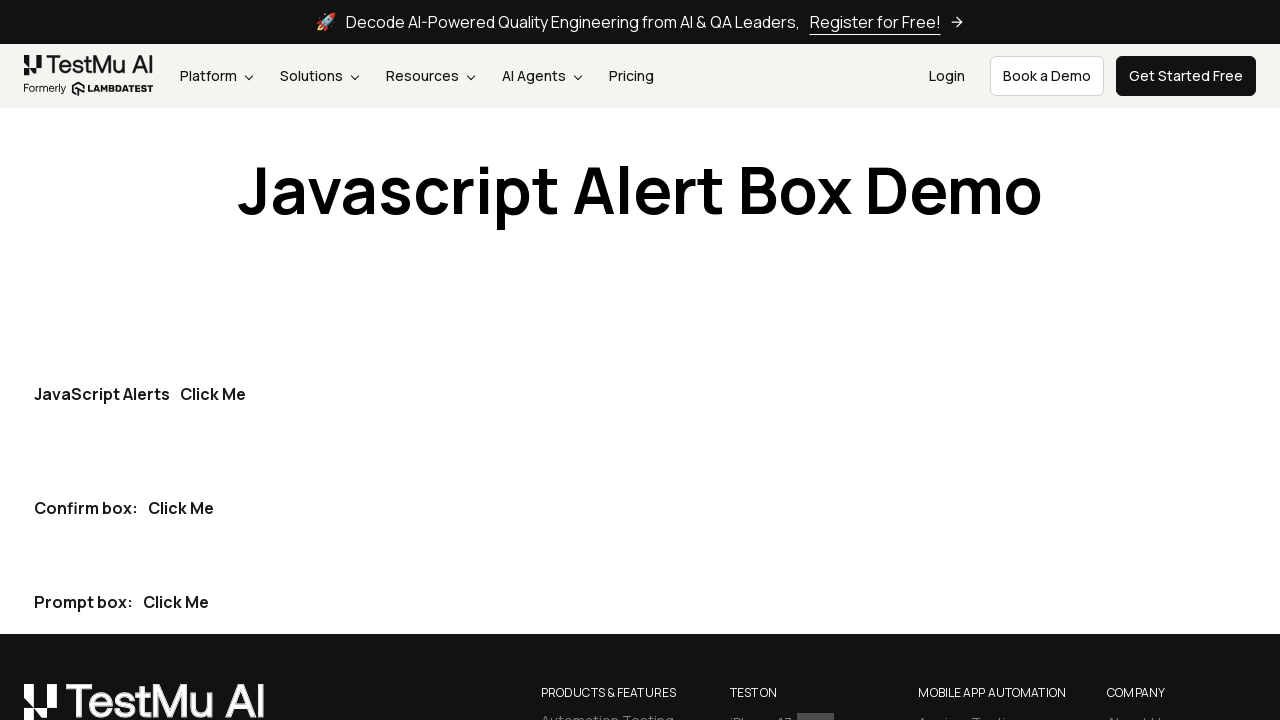

Set up dialog handler to accept alerts
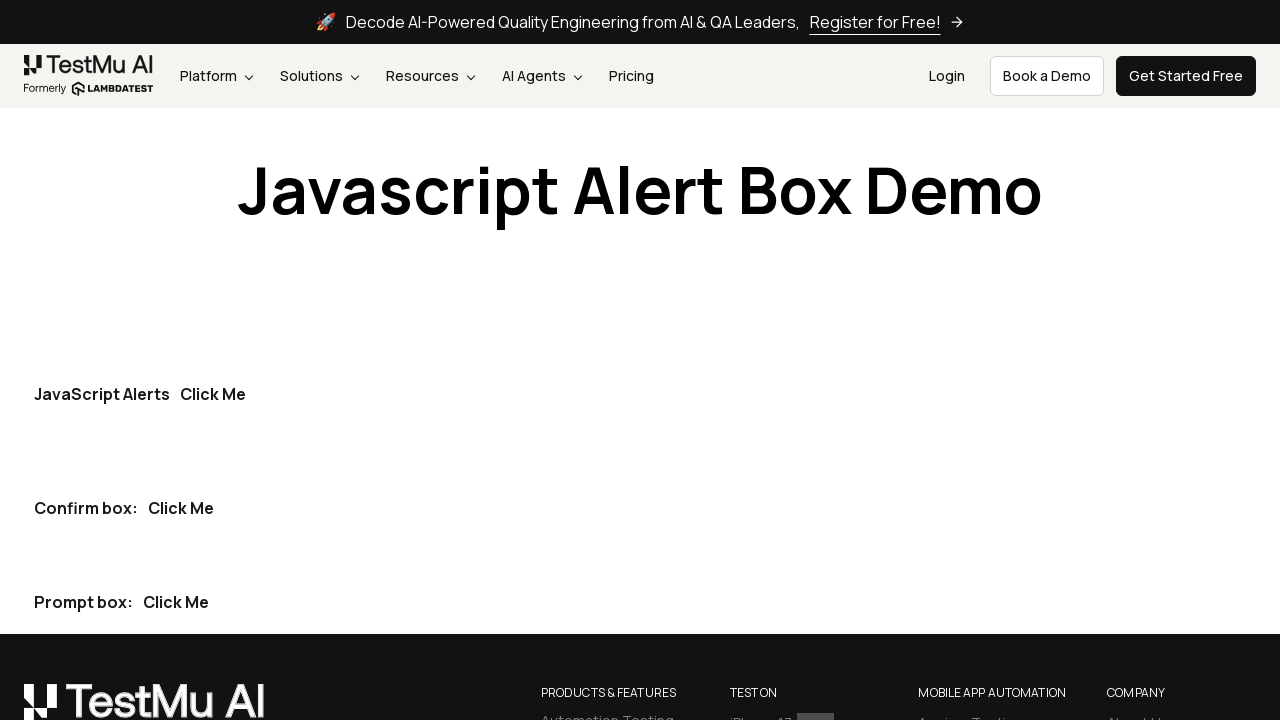

Clicked first 'Click Me' button to trigger JavaScript alert box at (213, 394) on button:has-text("Click Me") >> nth=0
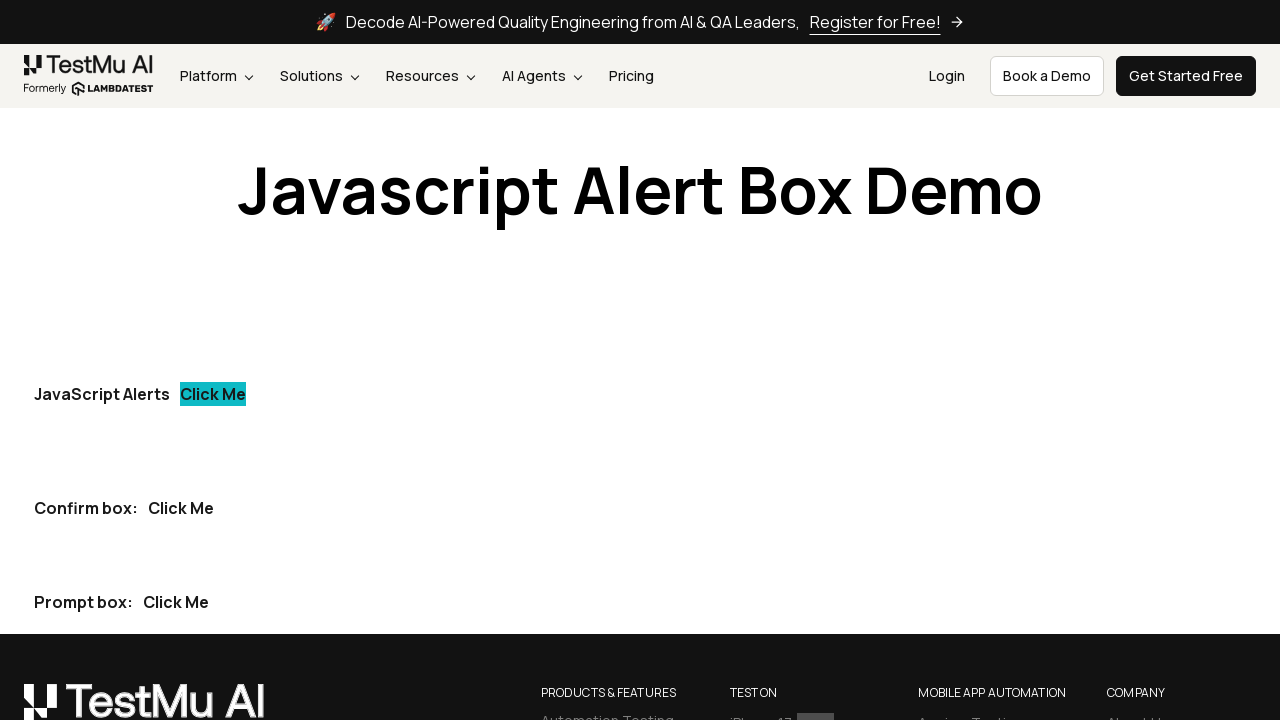

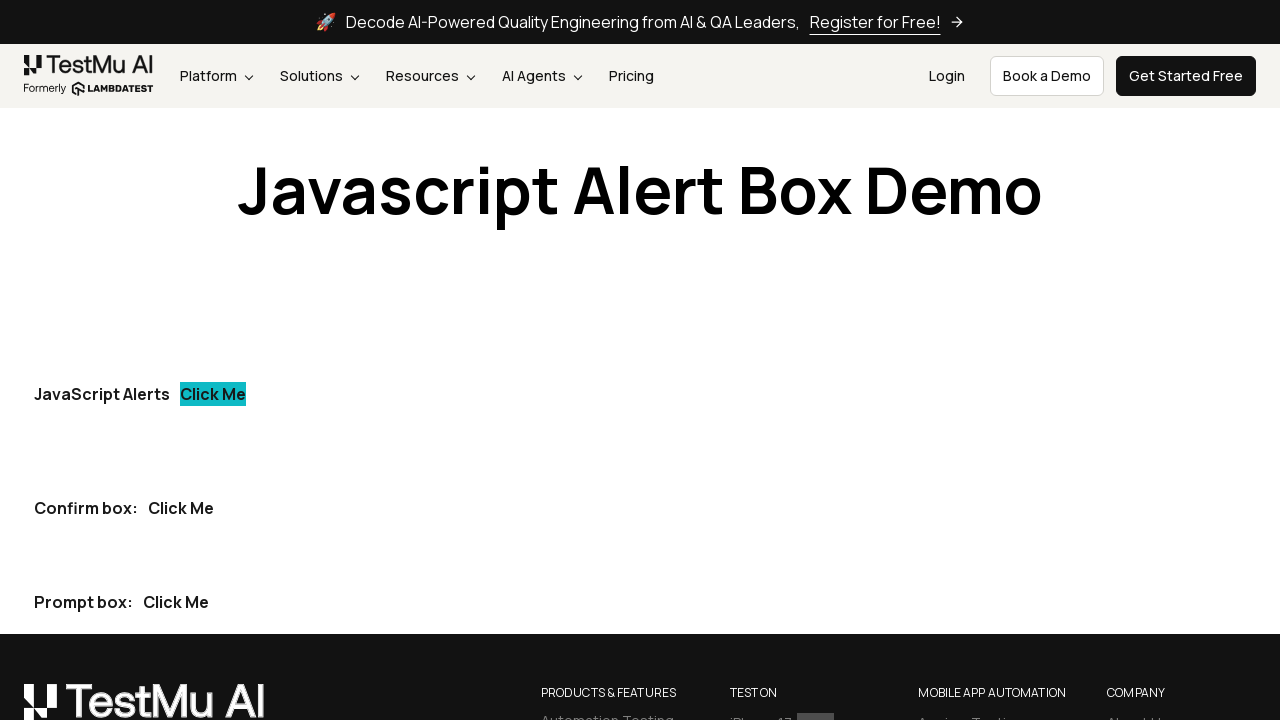